Tests a sample todo application by clicking on the first two todo items, adding a new item to the list, and verifying the new item was added successfully.

Starting URL: https://lambdatest.github.io/sample-todo-app/

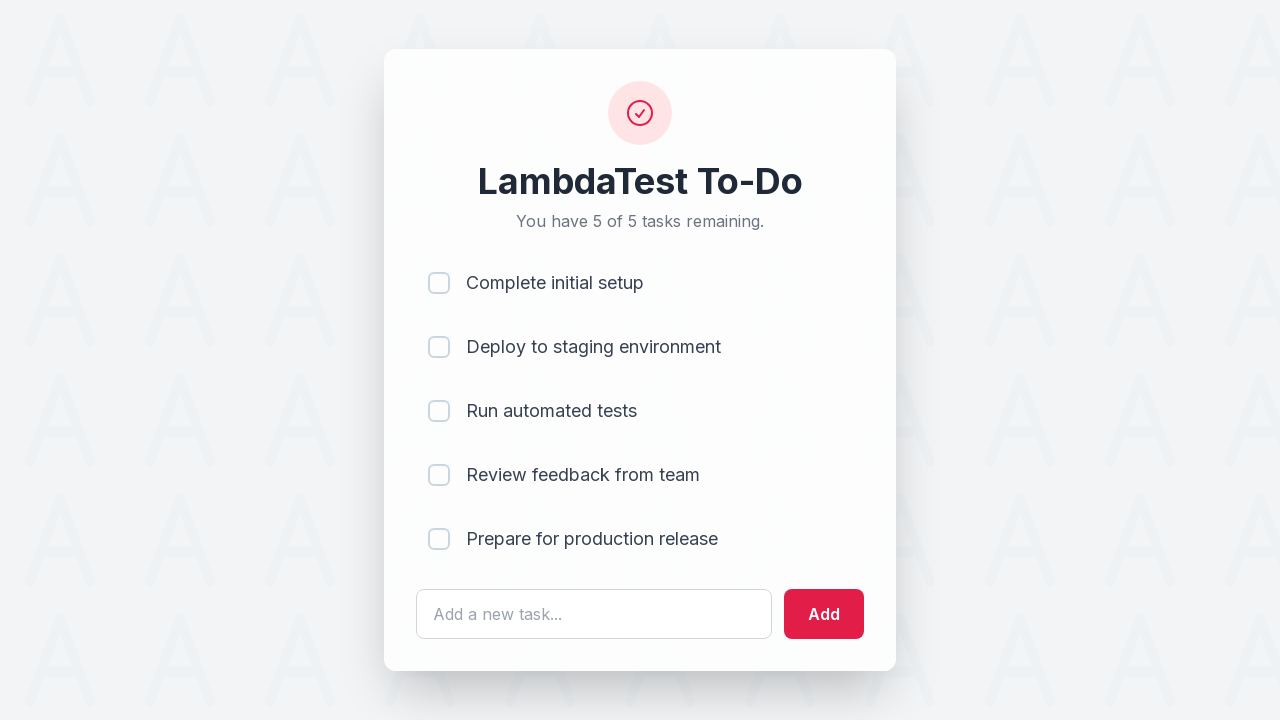

Clicked on first todo item checkbox at (439, 283) on input[name='li1']
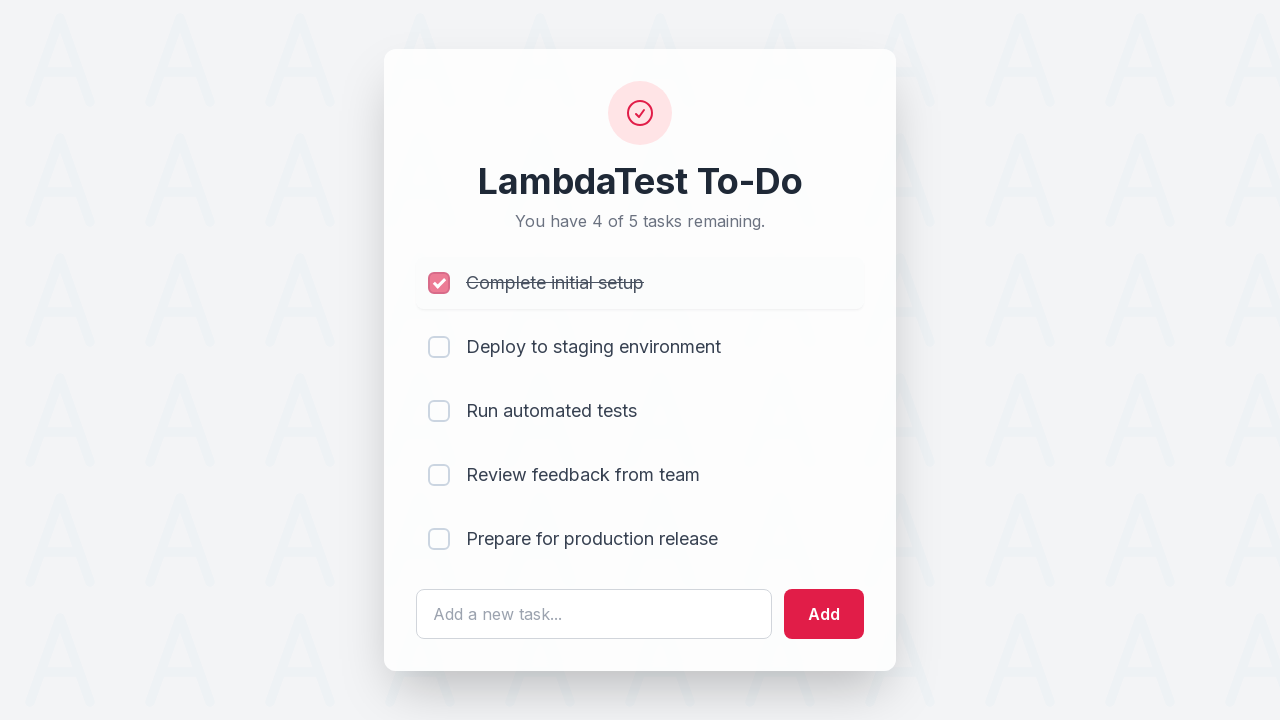

Clicked on second todo item checkbox at (439, 347) on input[name='li2']
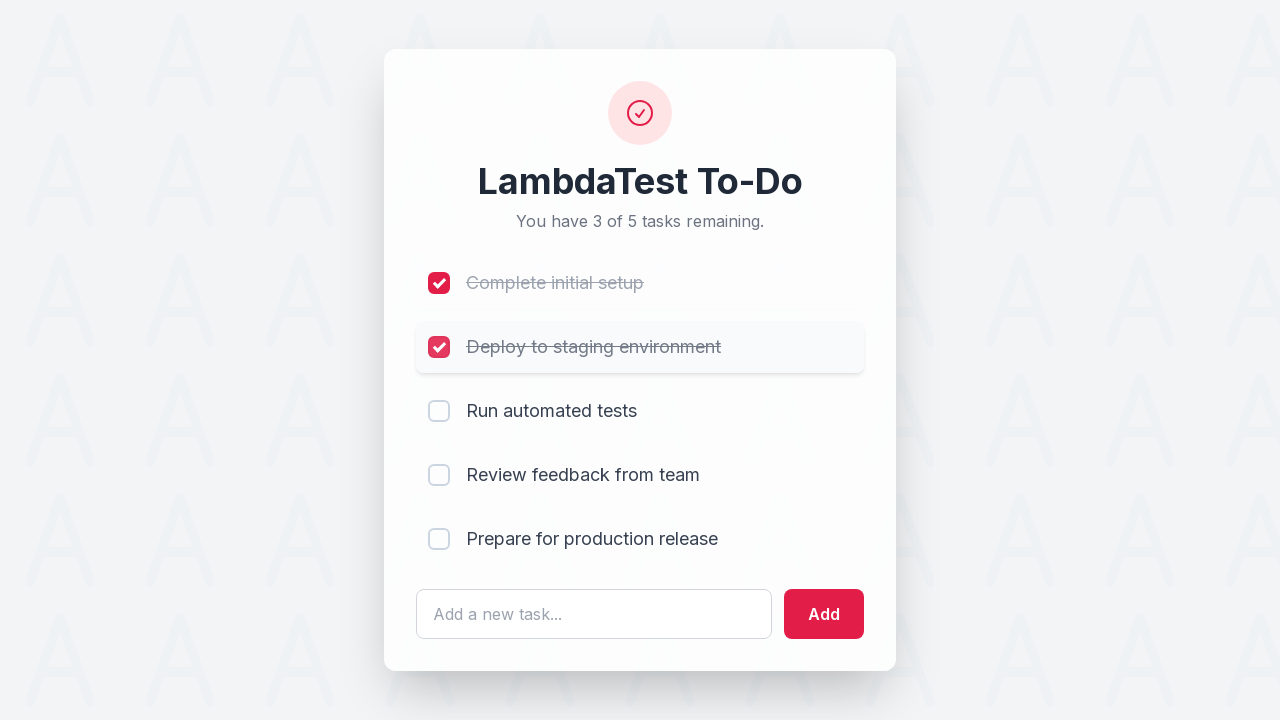

Cleared the todo text input field on #sampletodotext
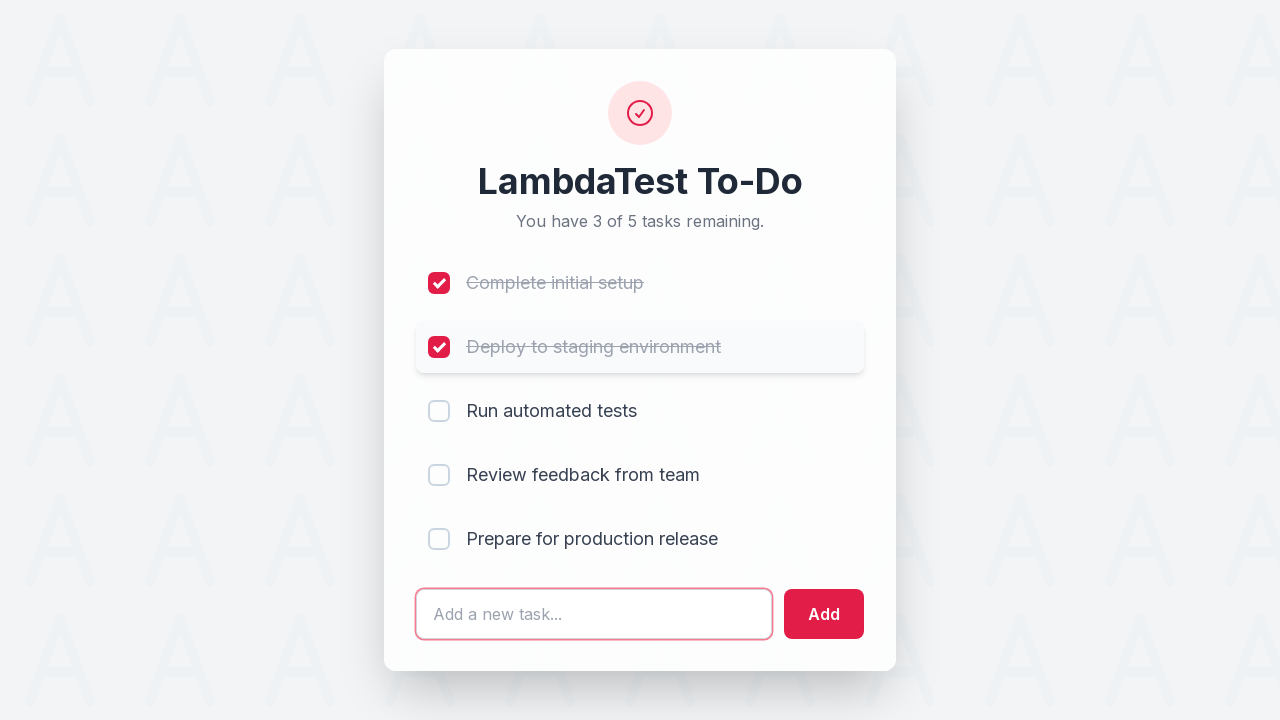

Filled todo text input with 'Yey, Let's add it to list' on #sampletodotext
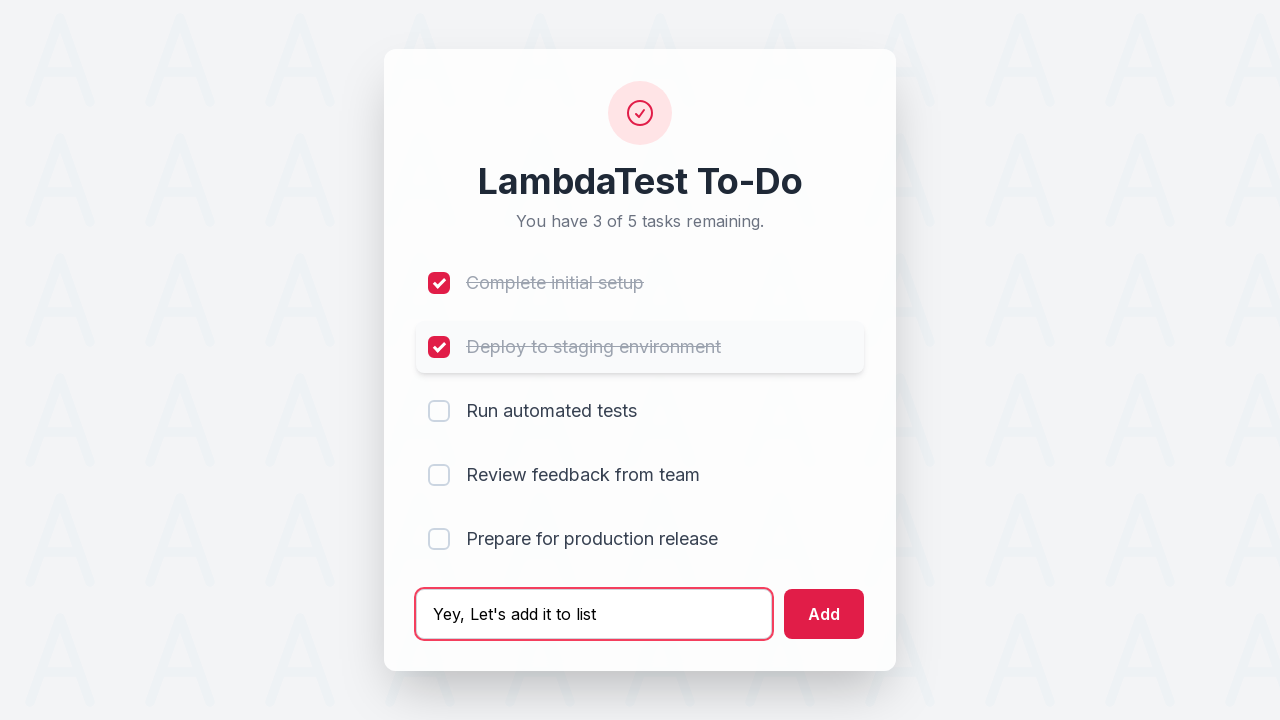

Clicked Add button to submit new todo item at (824, 614) on #addbutton
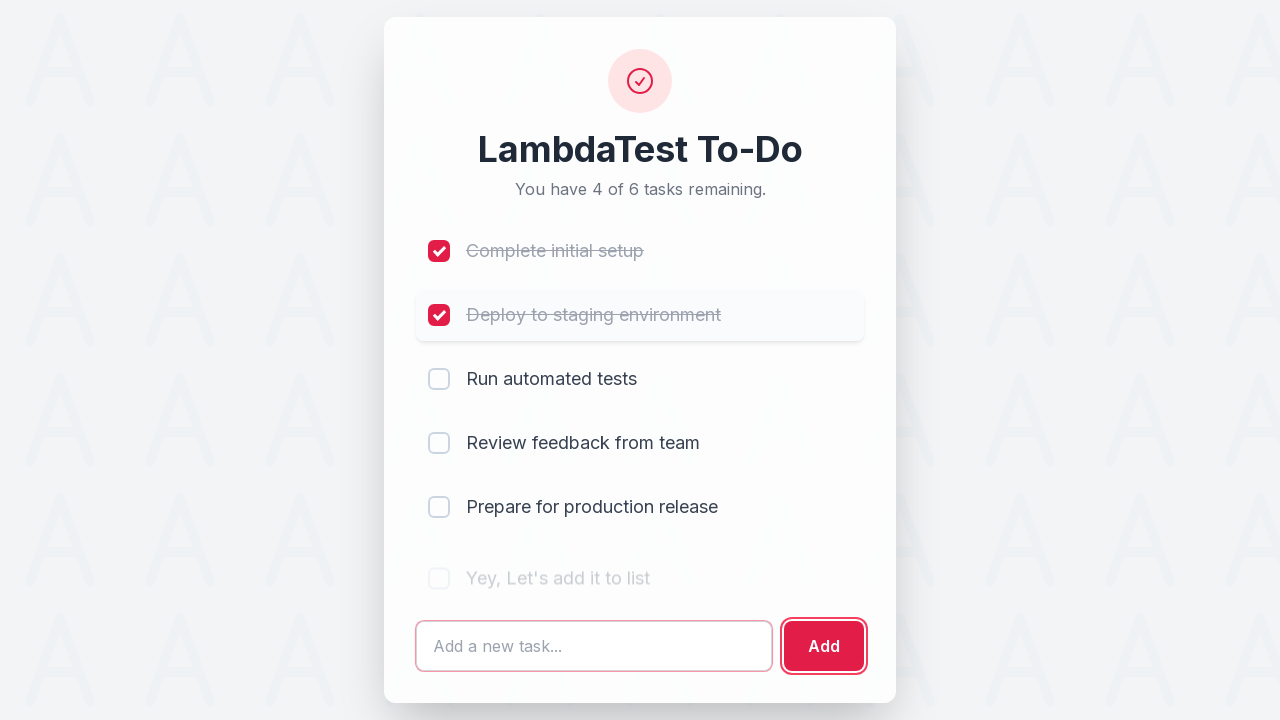

New todo item appeared in the list
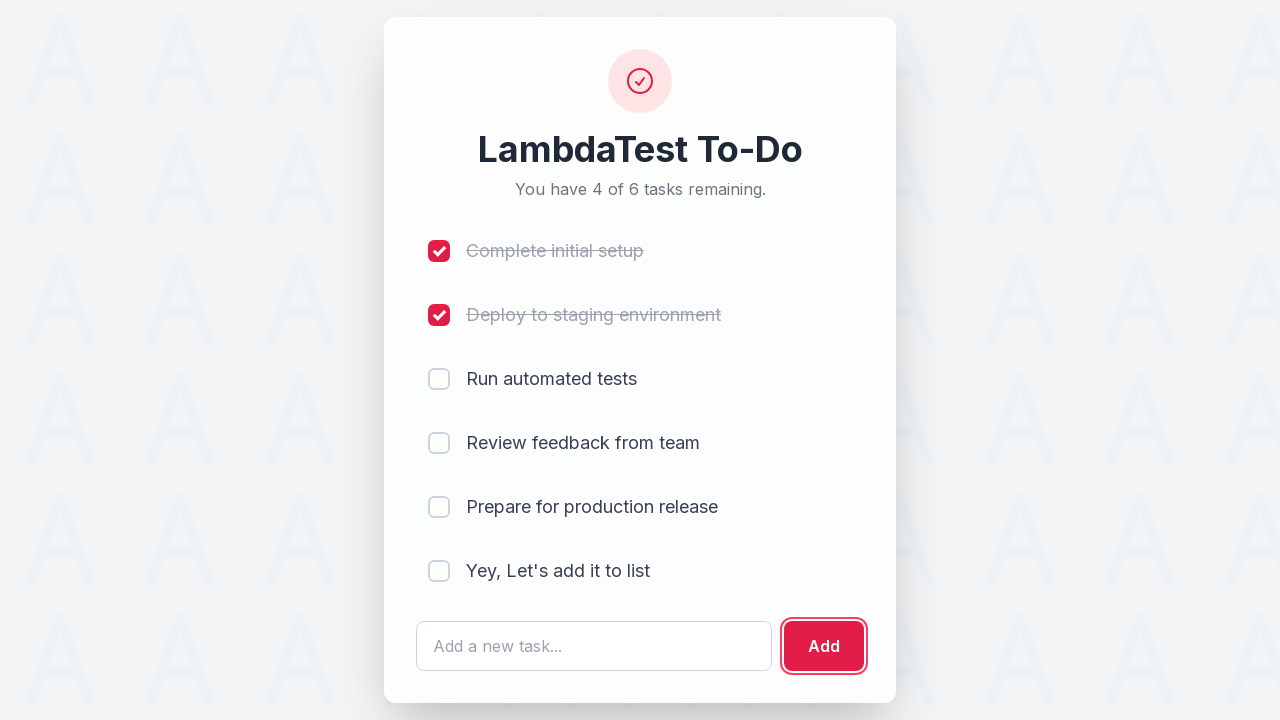

Retrieved text content of newly added todo item
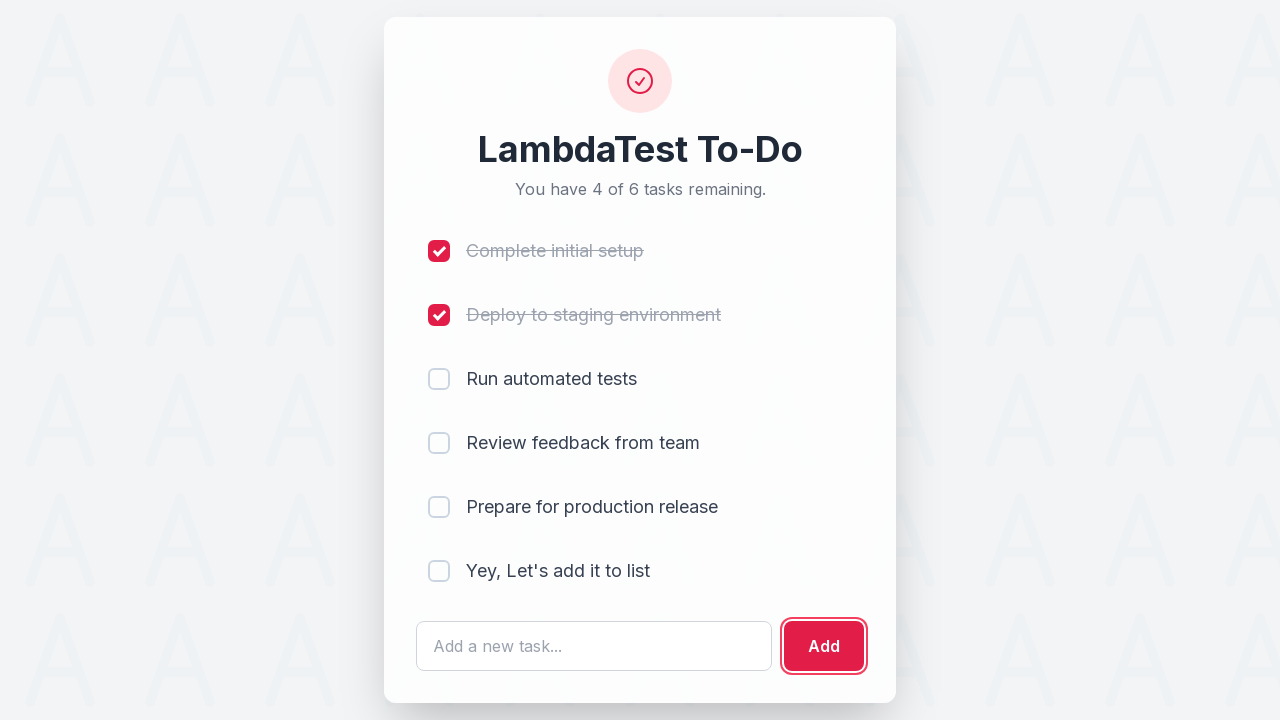

Verified that new todo item text matches expected value
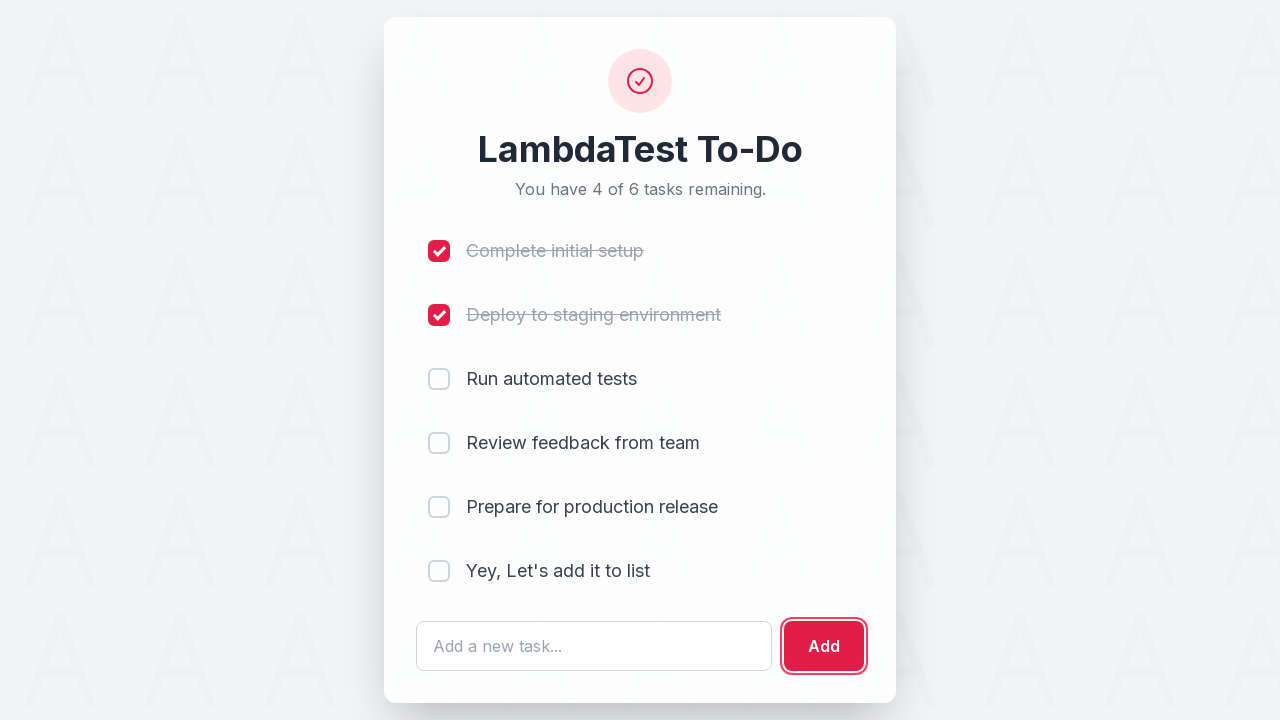

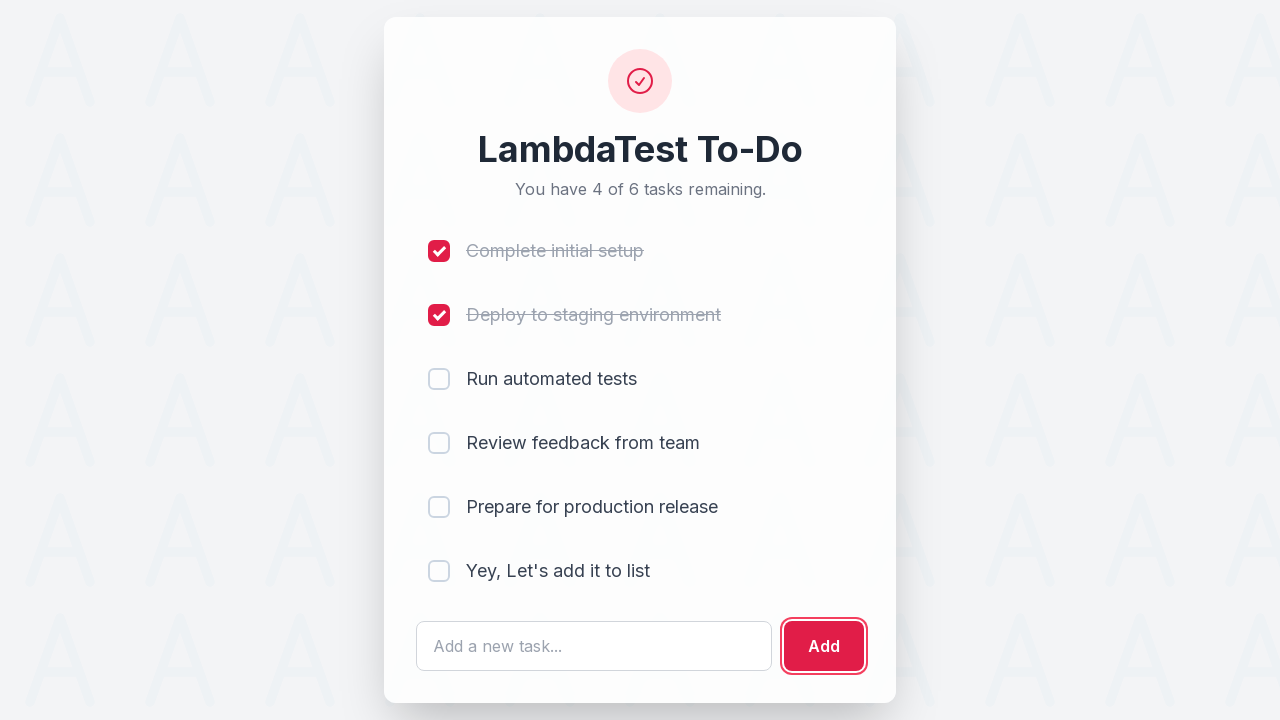